Tests table sorting by clicking the Due column header twice to sort in descending order

Starting URL: http://the-internet.herokuapp.com/tables

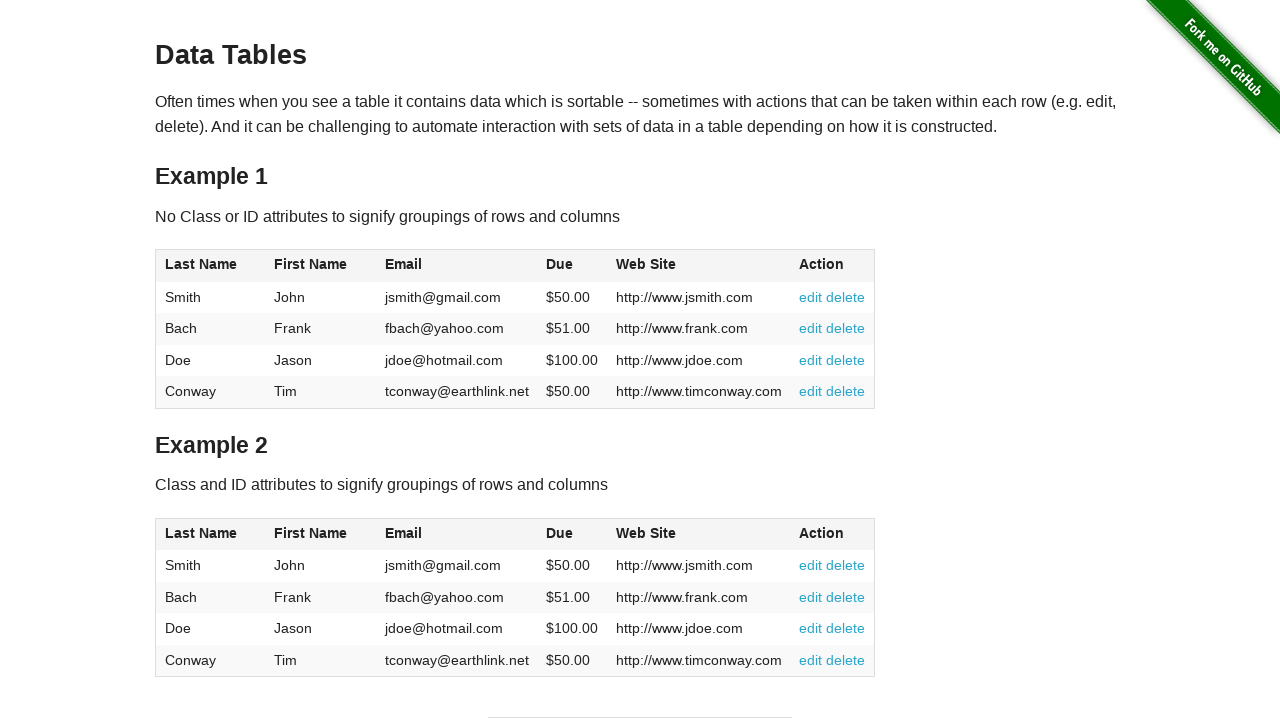

Clicked Due column header first time to sort ascending at (572, 266) on #table1 thead tr th:nth-of-type(4)
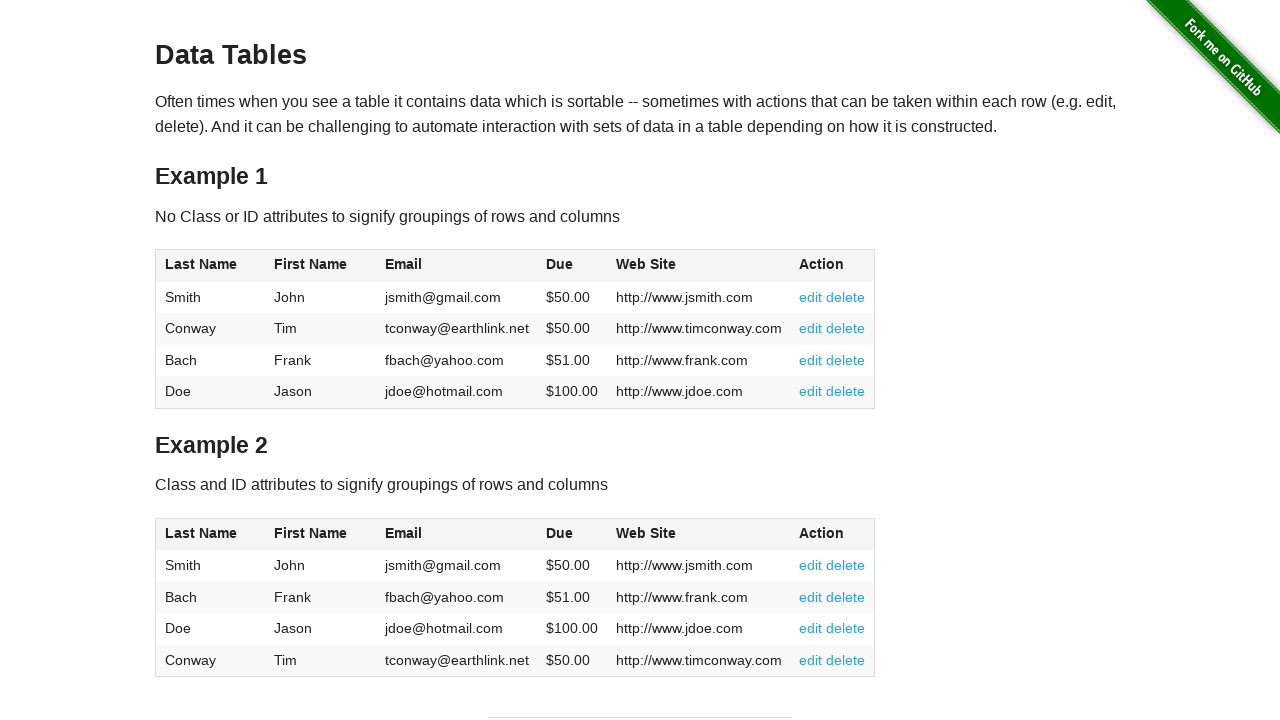

Clicked Due column header second time to sort descending at (572, 266) on #table1 thead tr th:nth-of-type(4)
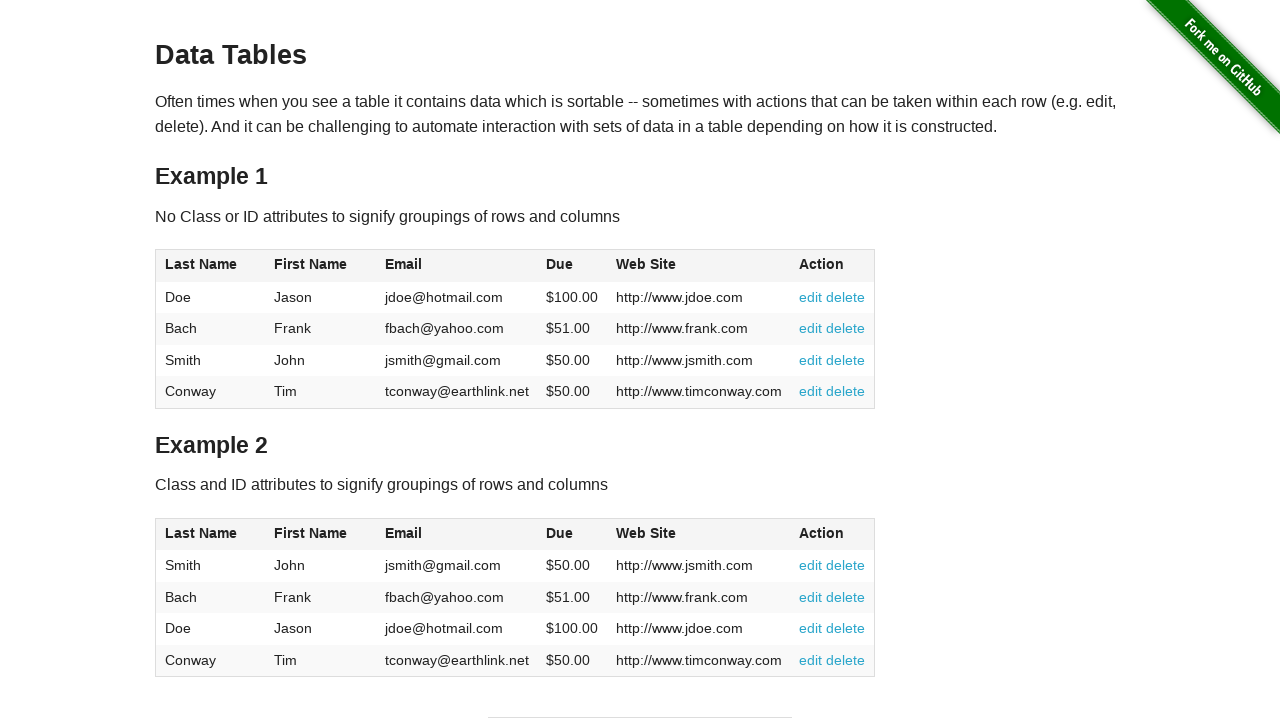

Due column cells loaded after sorting
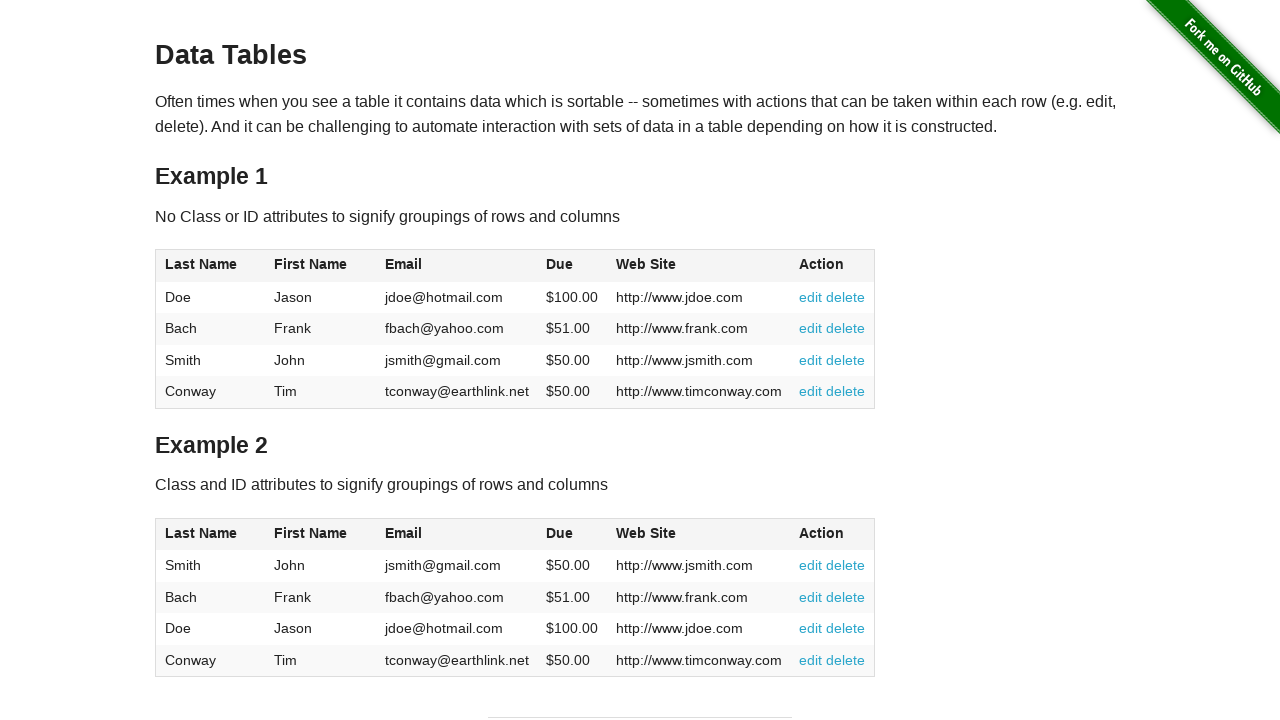

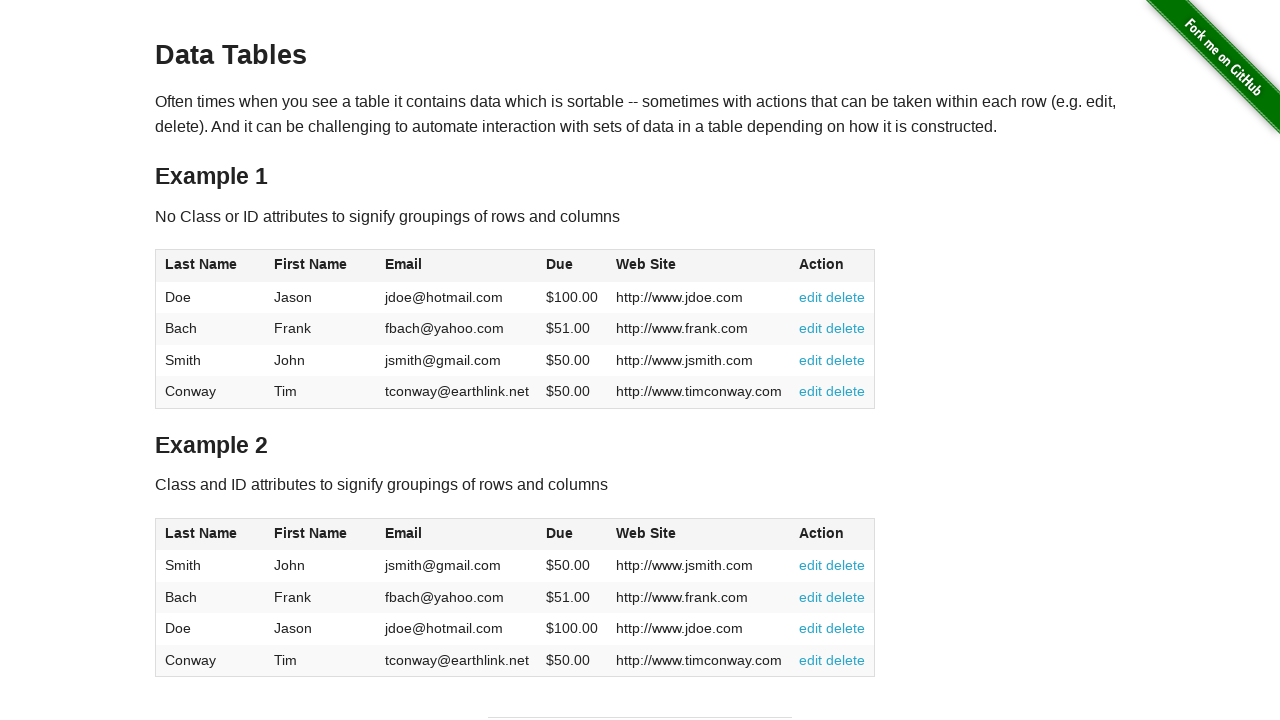